Tests the sortable functionality on DemoQA by navigating to the Interactions menu, accessing the Sortable section, and performing drag-and-drop operations to reorder list items

Starting URL: https://demoqa.com/

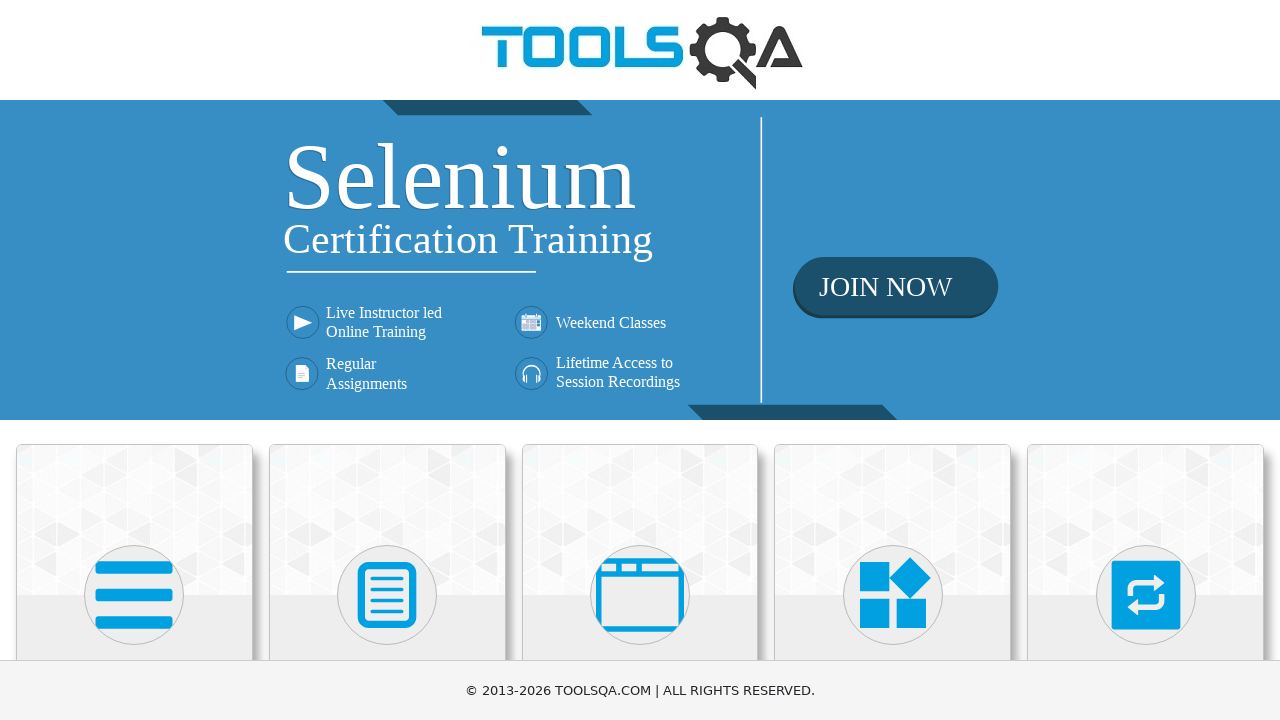

Waited for Interactions menu to be visible
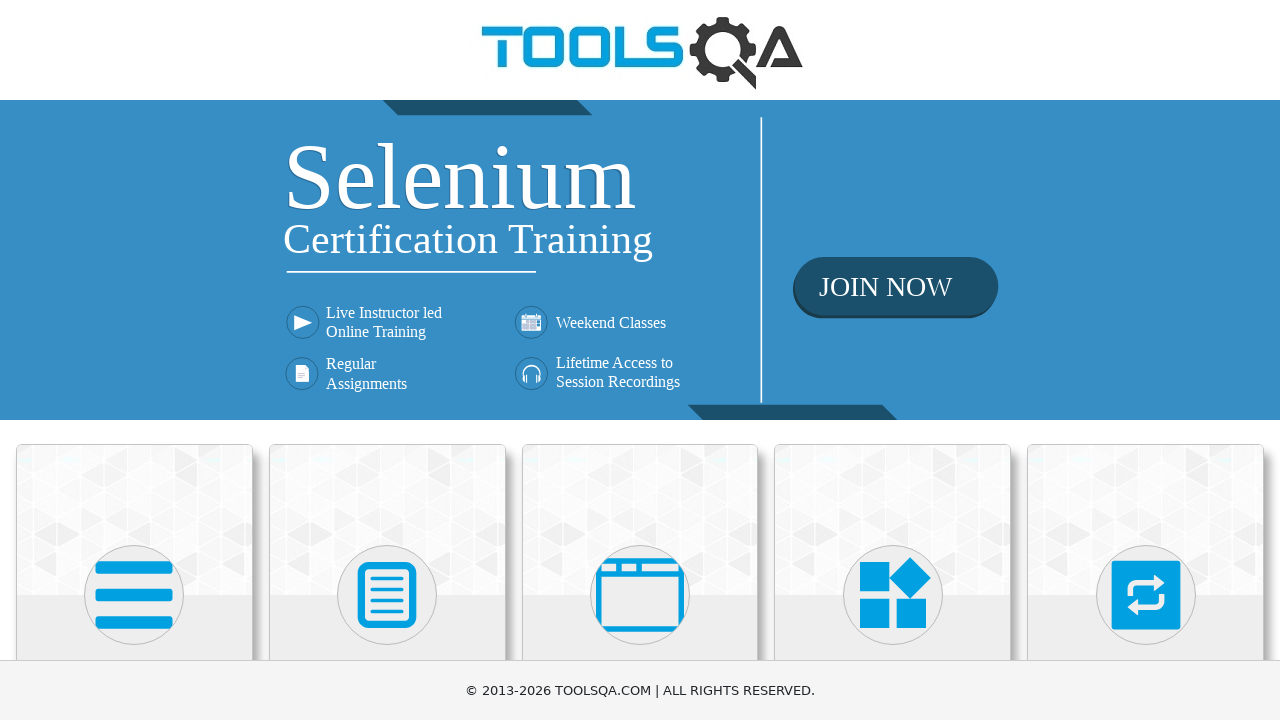

Located the Interactions menu element
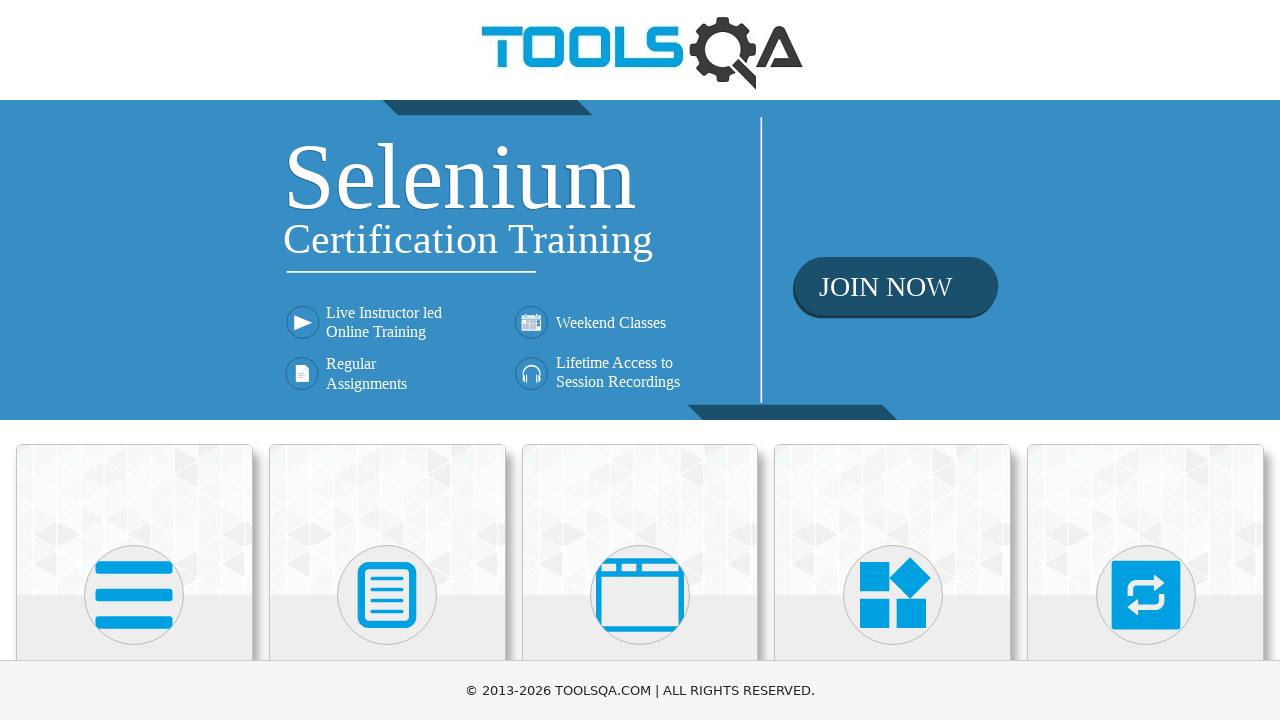

Scrolled Interactions menu into view
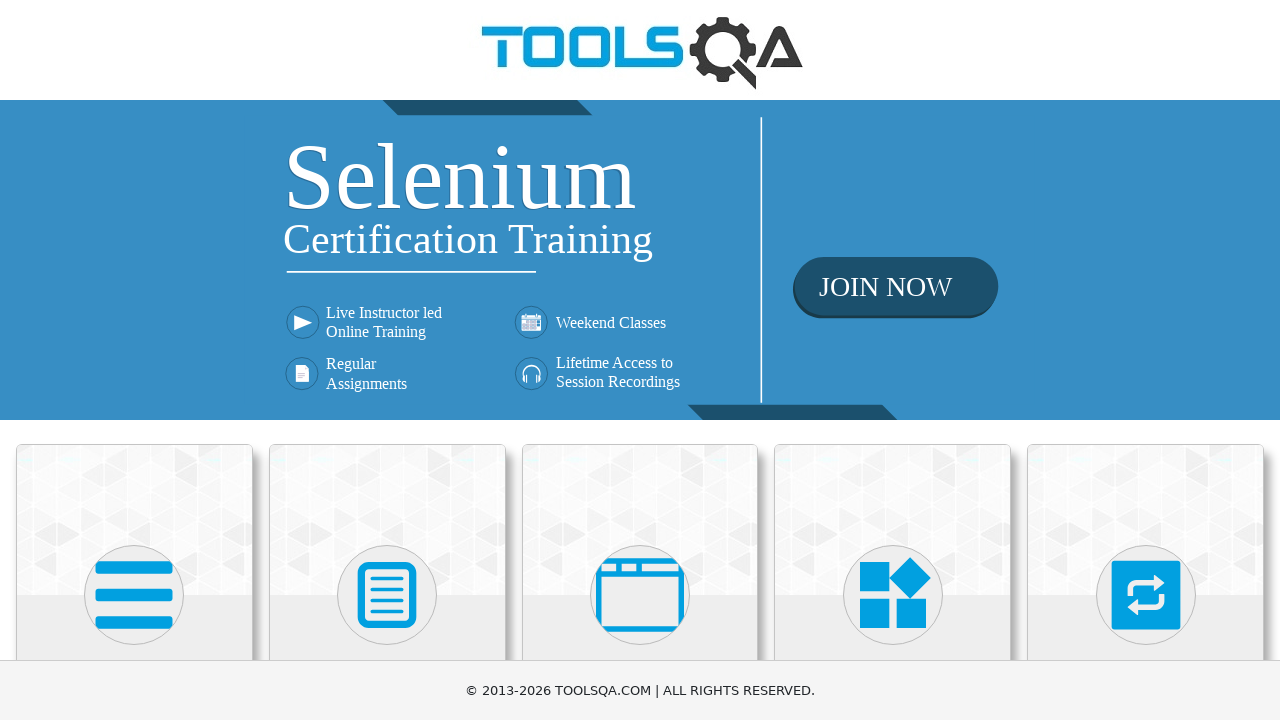

Clicked on Interactions menu at (1146, 360) on xpath=//h5[text()='Interactions']
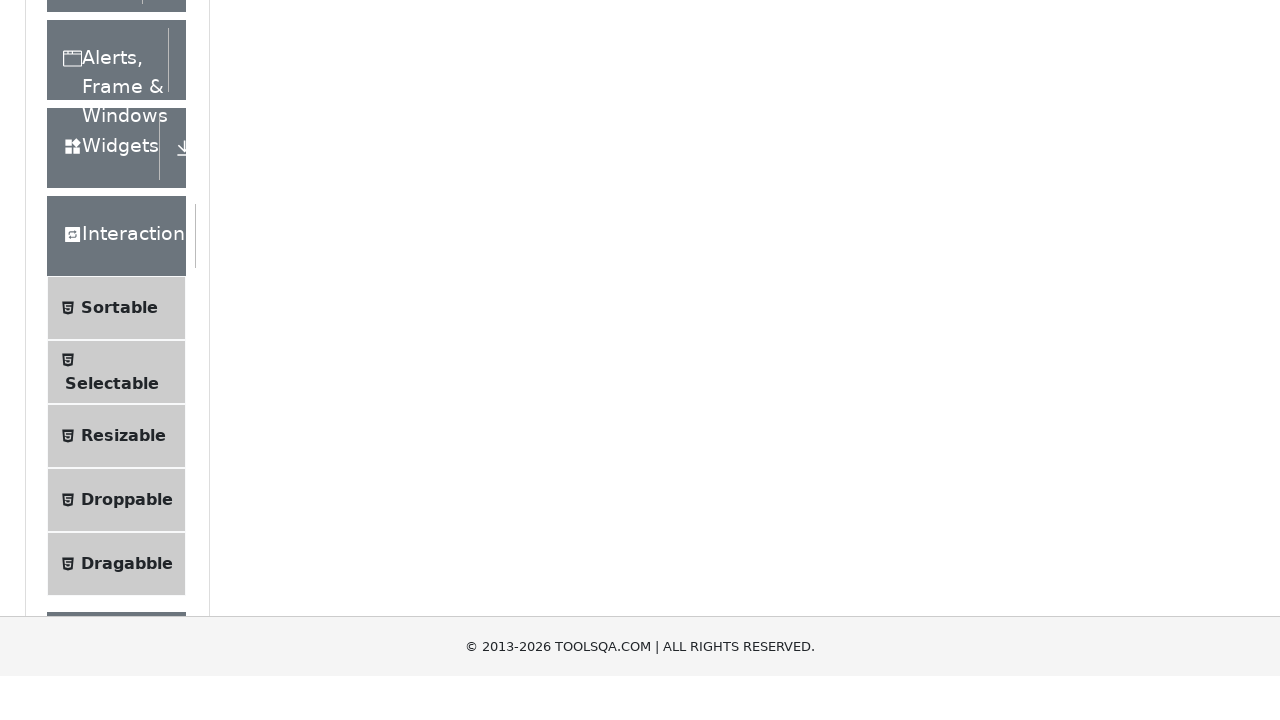

Waited for Sortable menu item to be visible
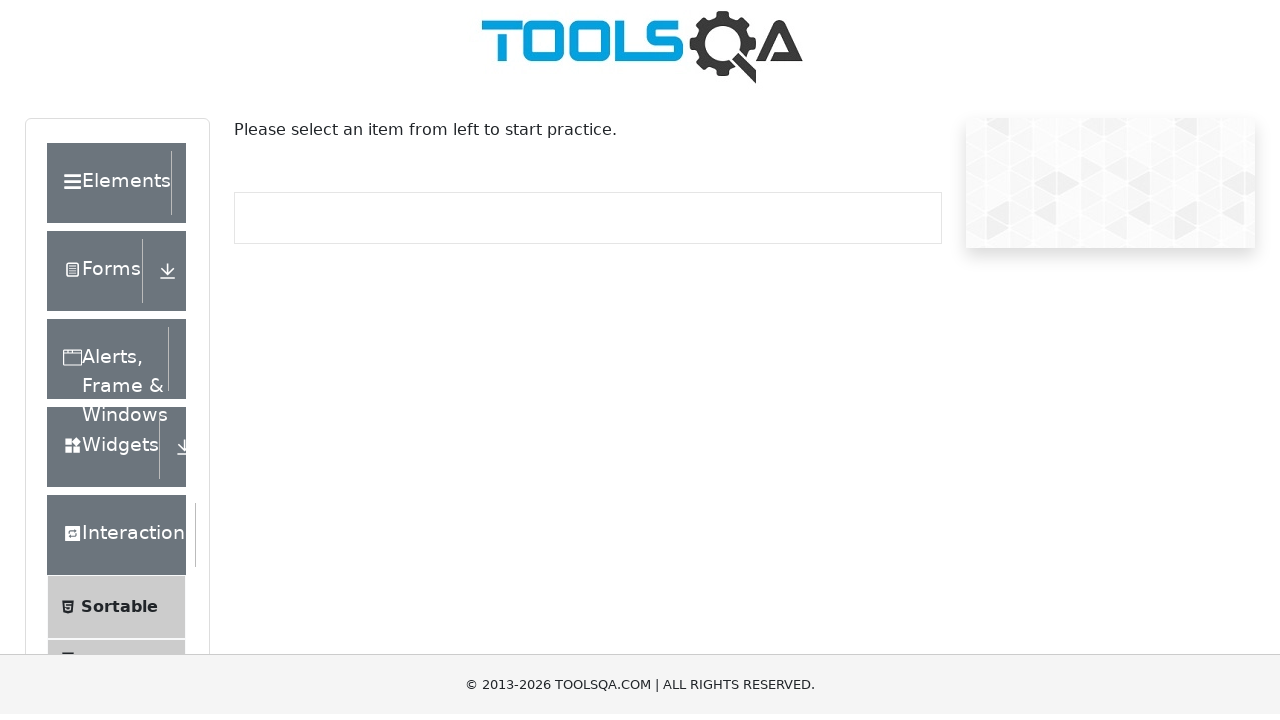

Located the Sortable menu item
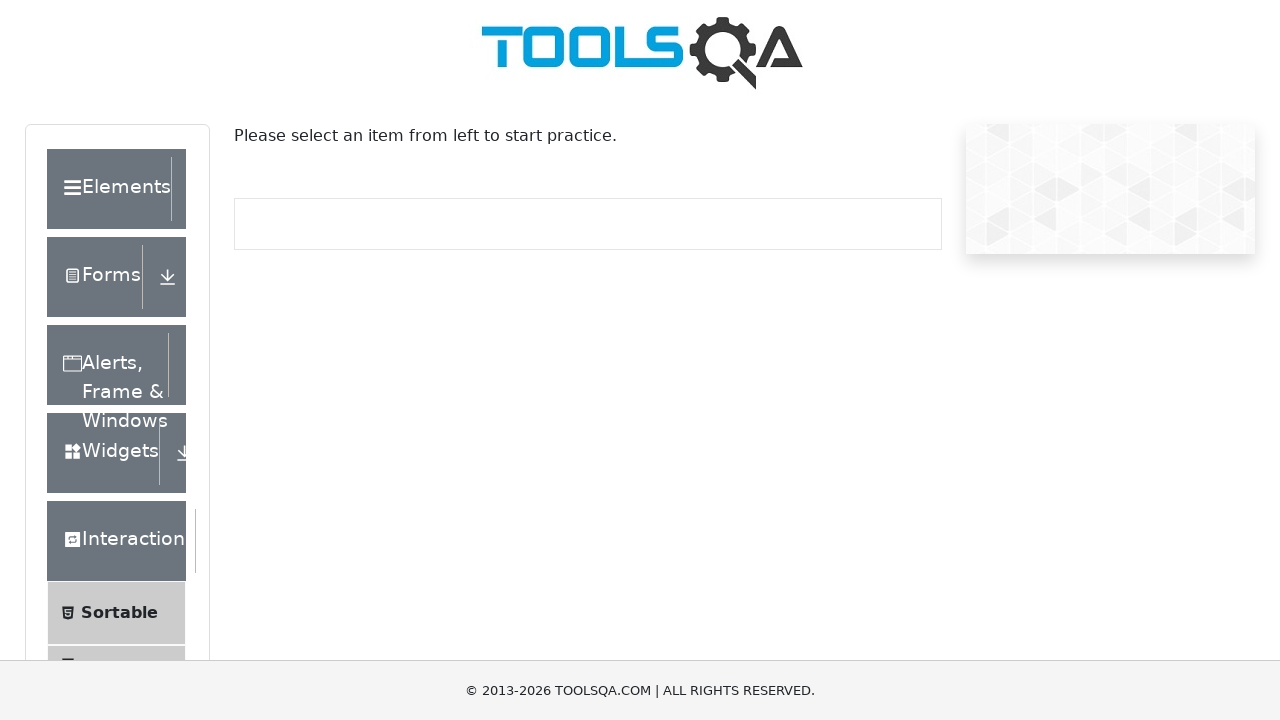

Clicked on Sortable menu item at (119, 613) on xpath=//span[text()='Sortable']
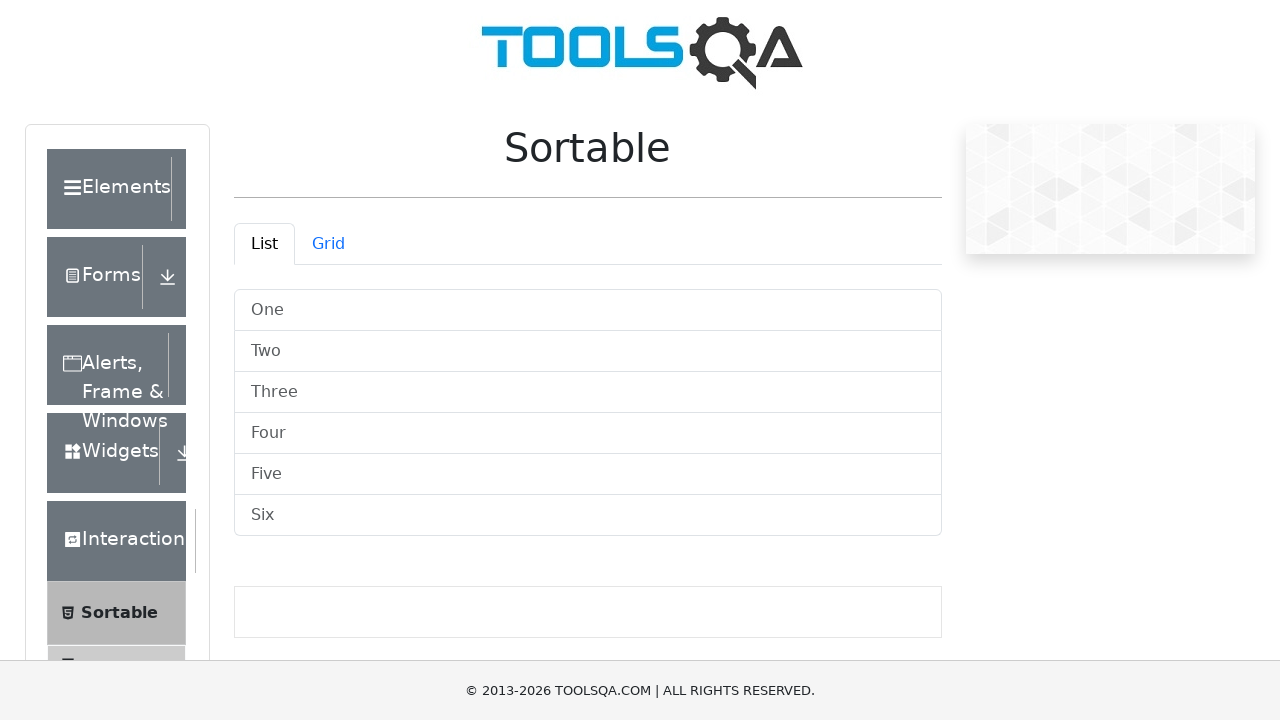

Waited for sortable list items to load
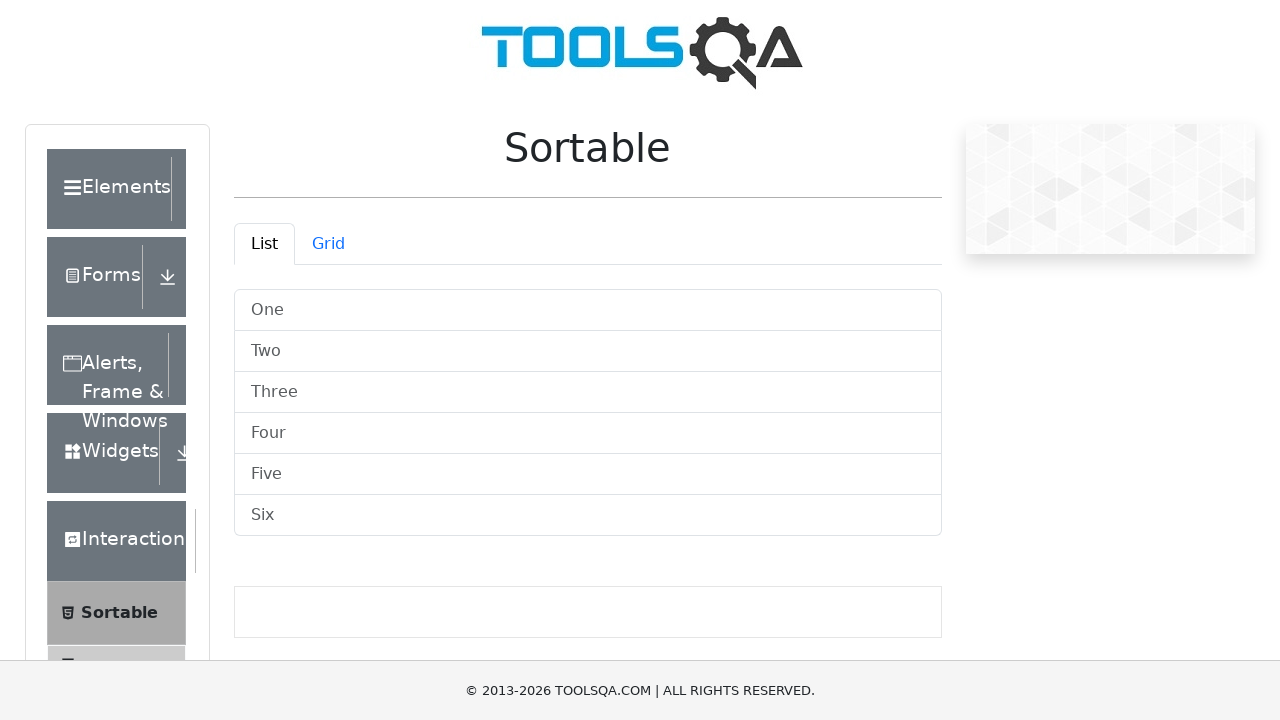

Retrieved all sortable list items
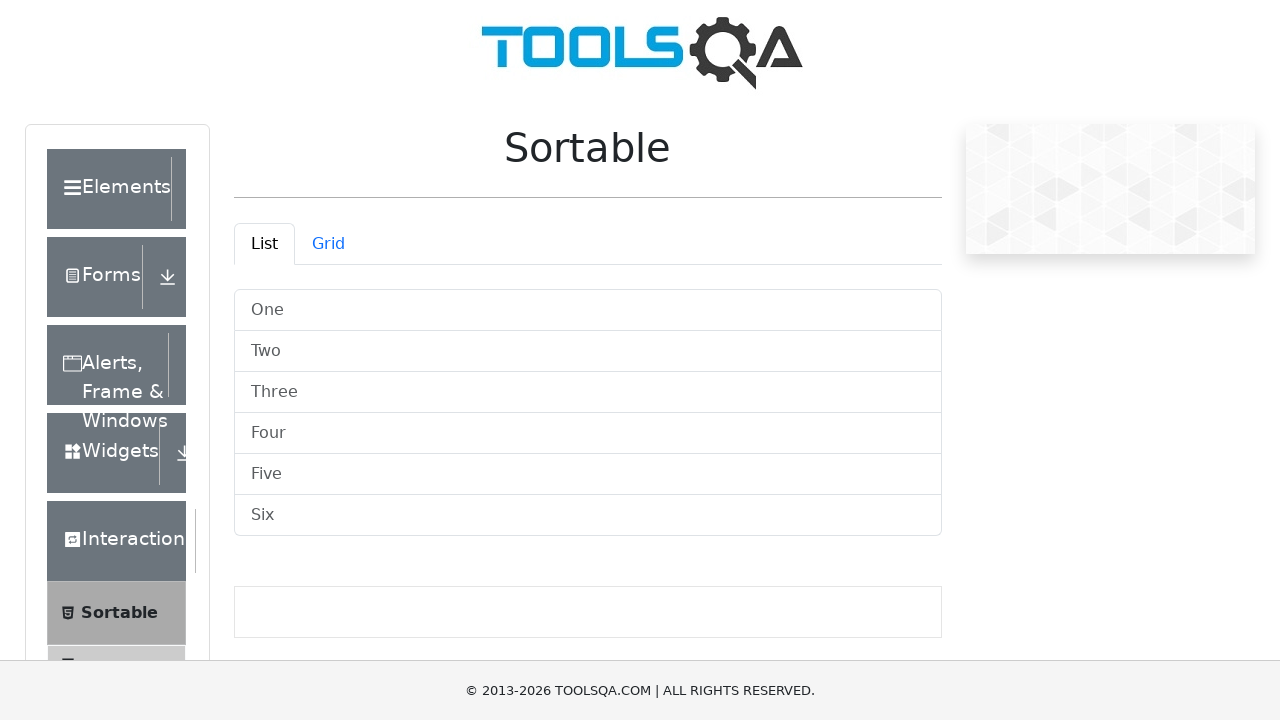

Located second list item
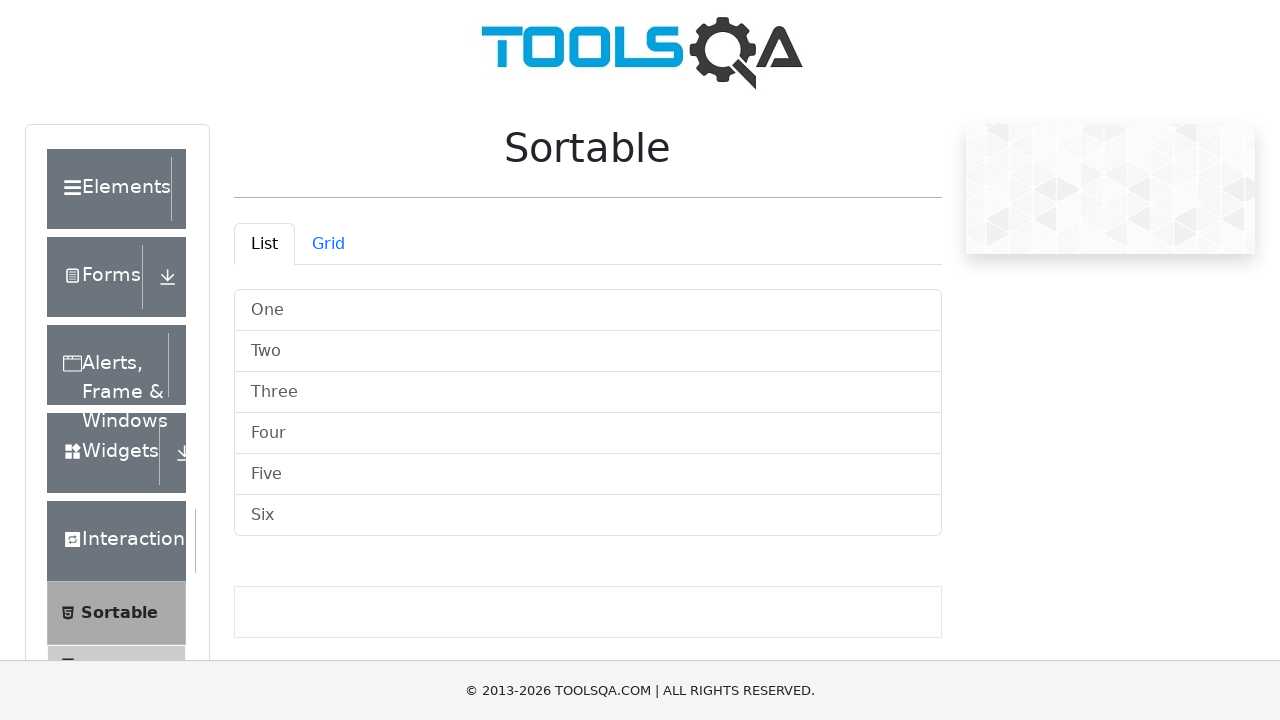

Located first list item
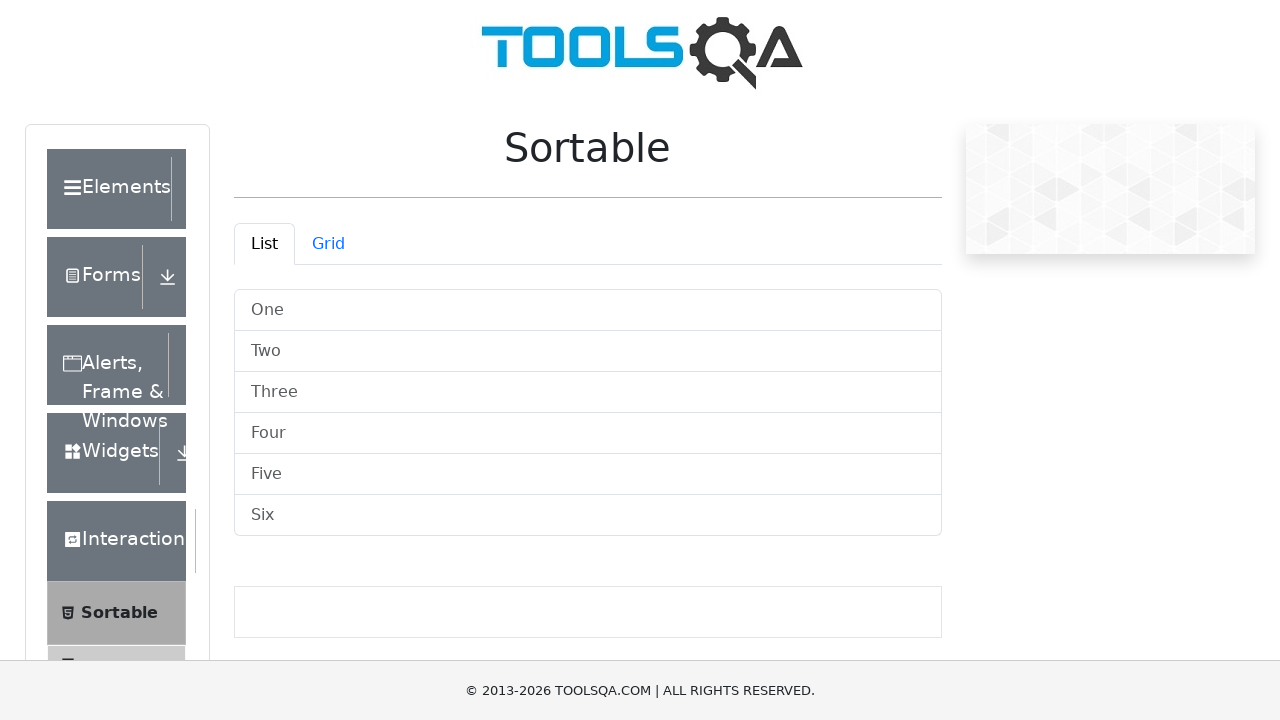

Dragged second item onto first item to swap them at (588, 310)
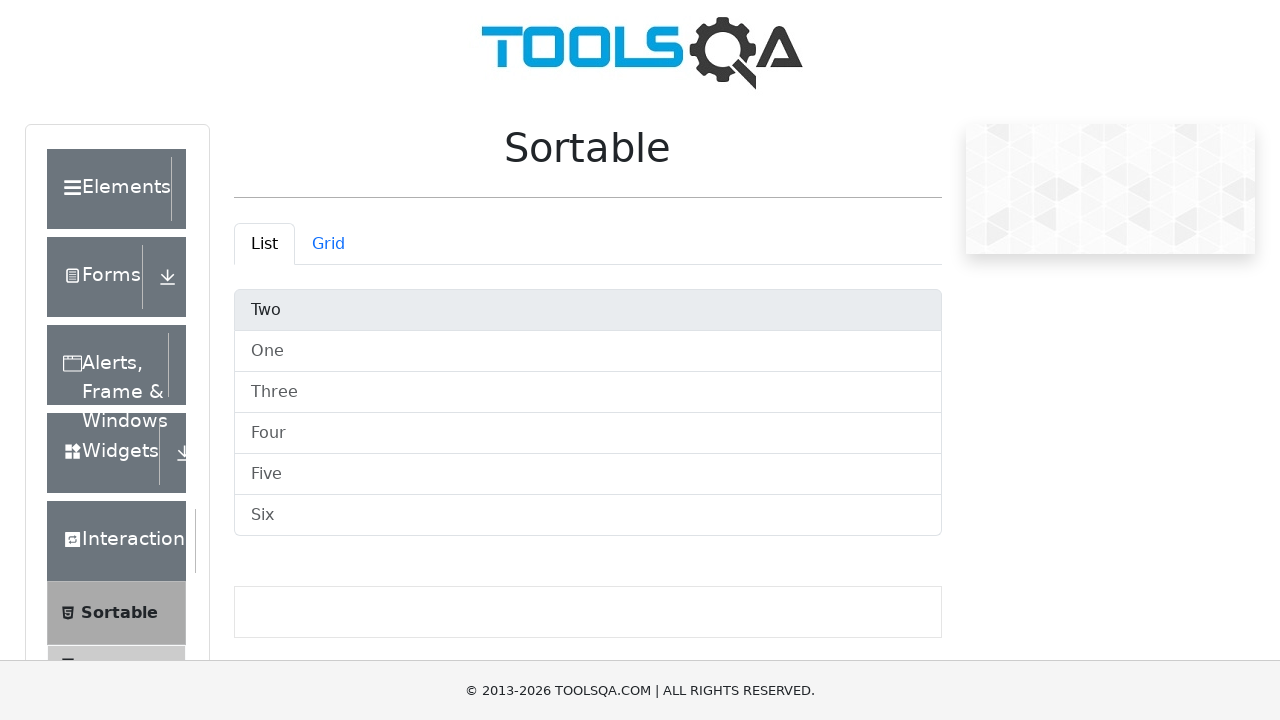

Waited for drag and drop animation to complete
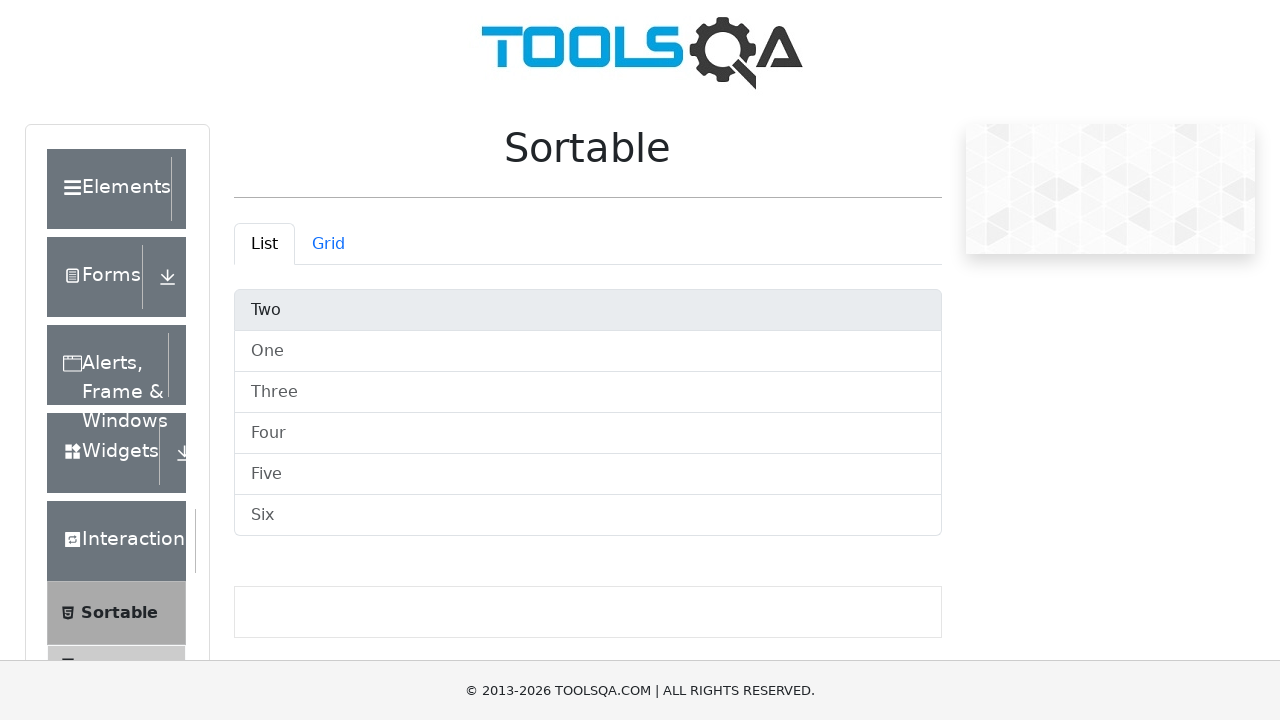

Located first list item (after previous swap)
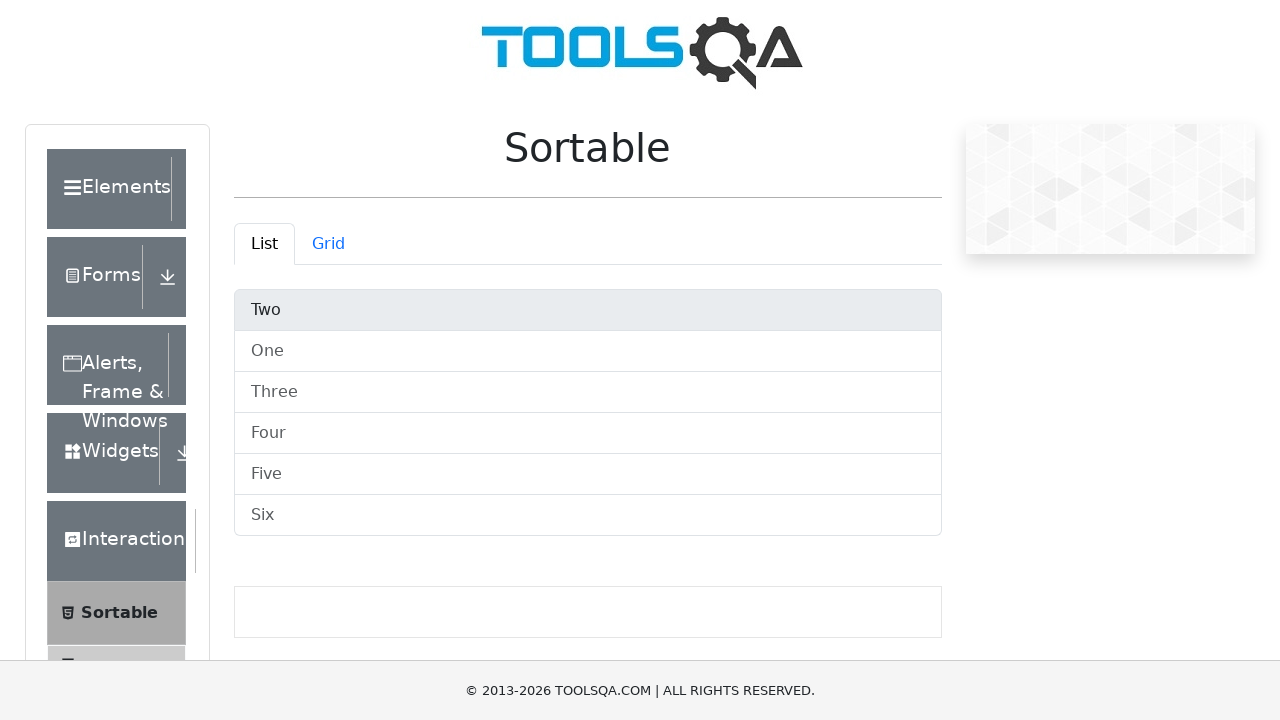

Located second list item (after previous swap)
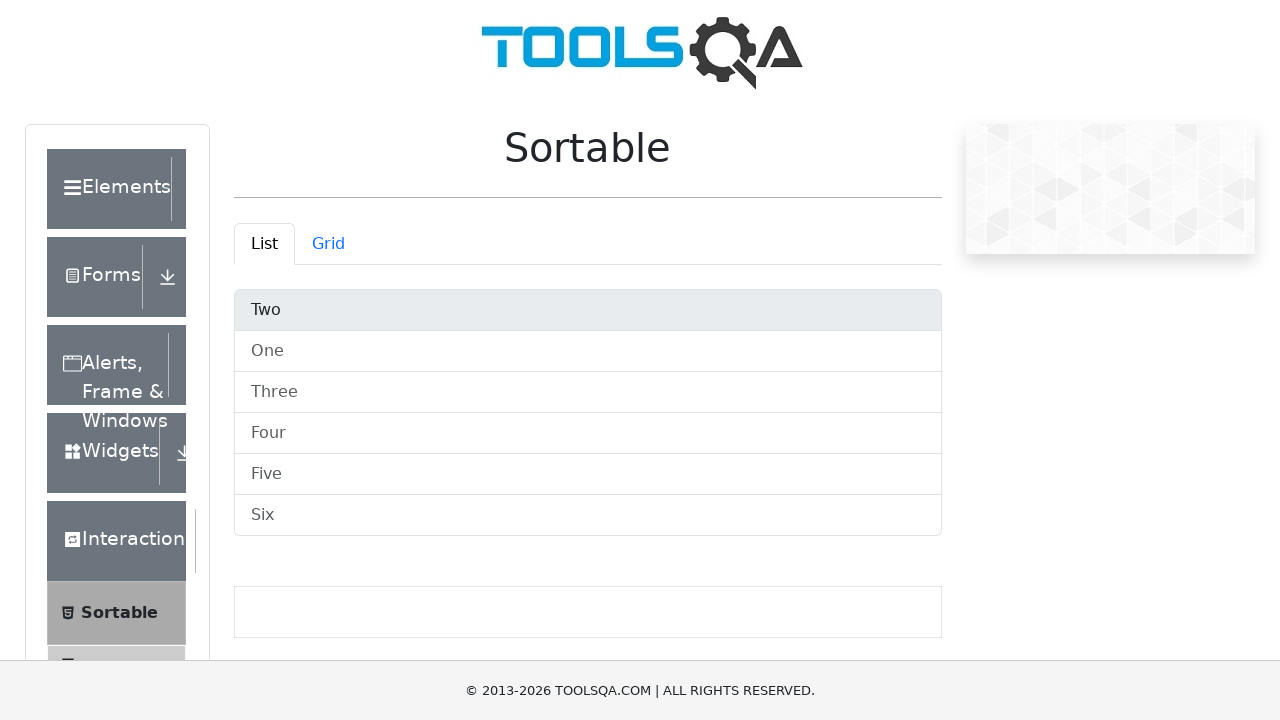

Dragged first item onto second item to swap them back at (588, 352)
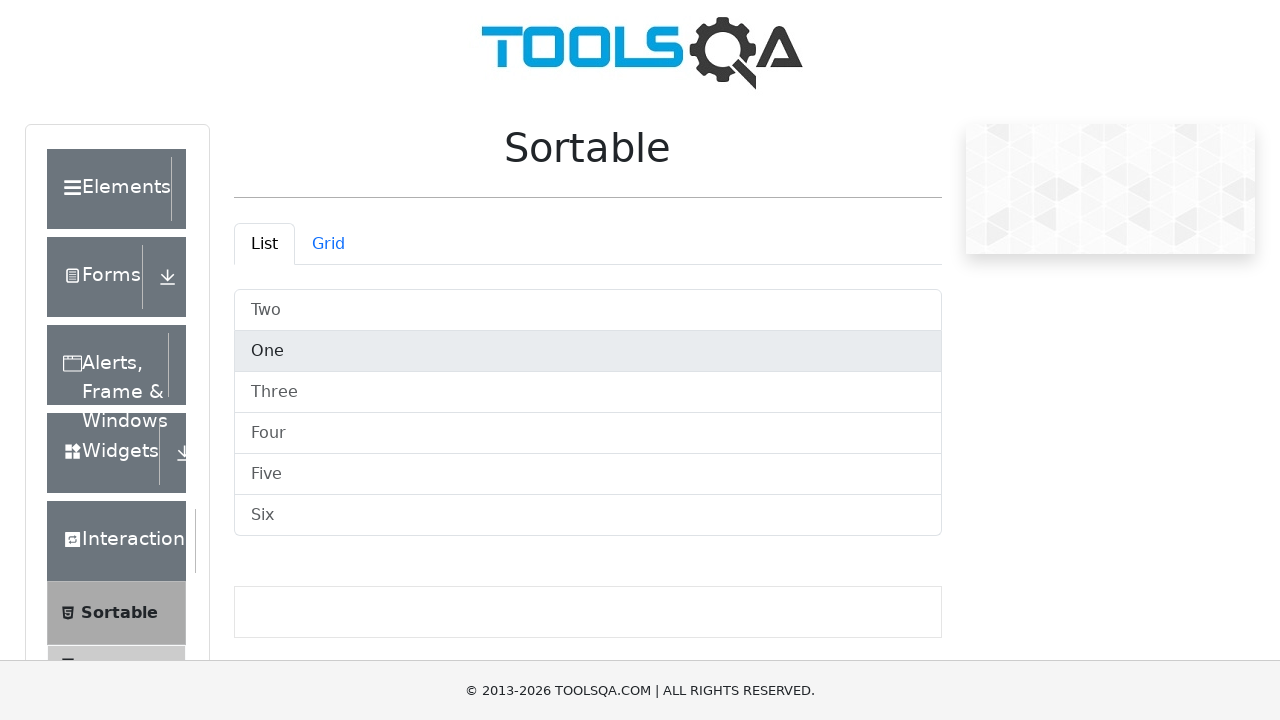

Waited for drag and drop animation to complete
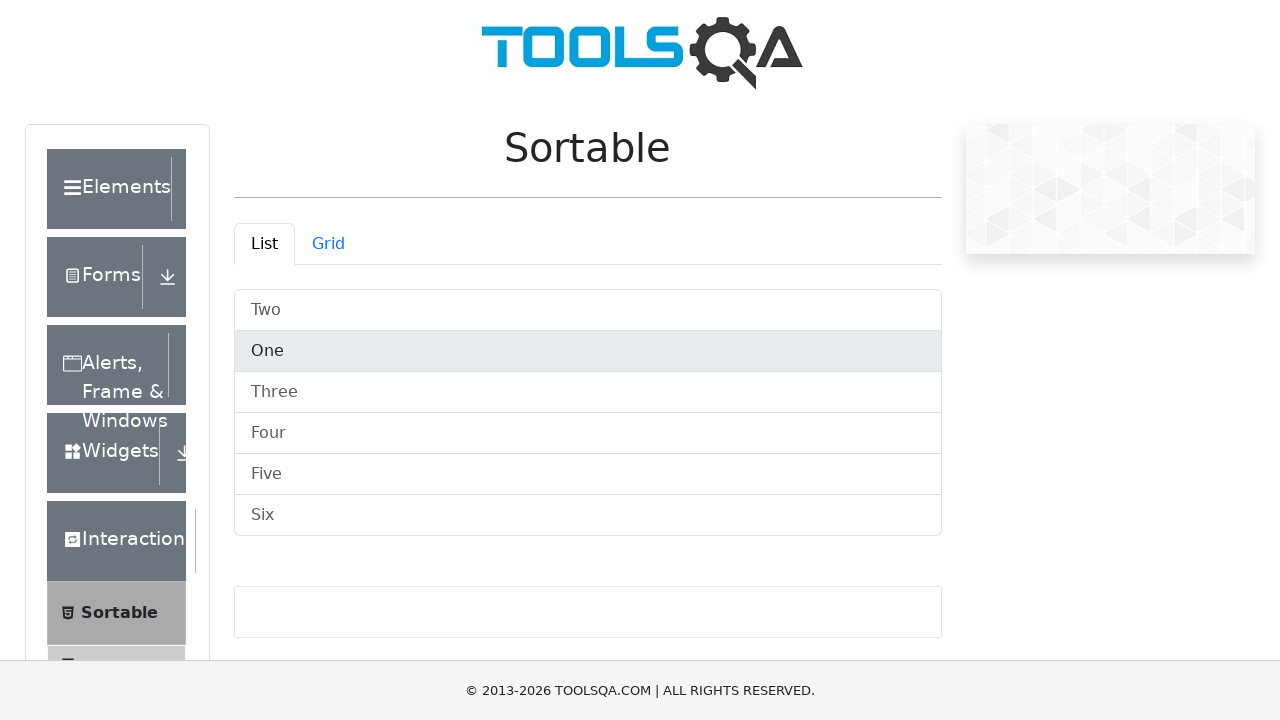

Located second list item (after second swap)
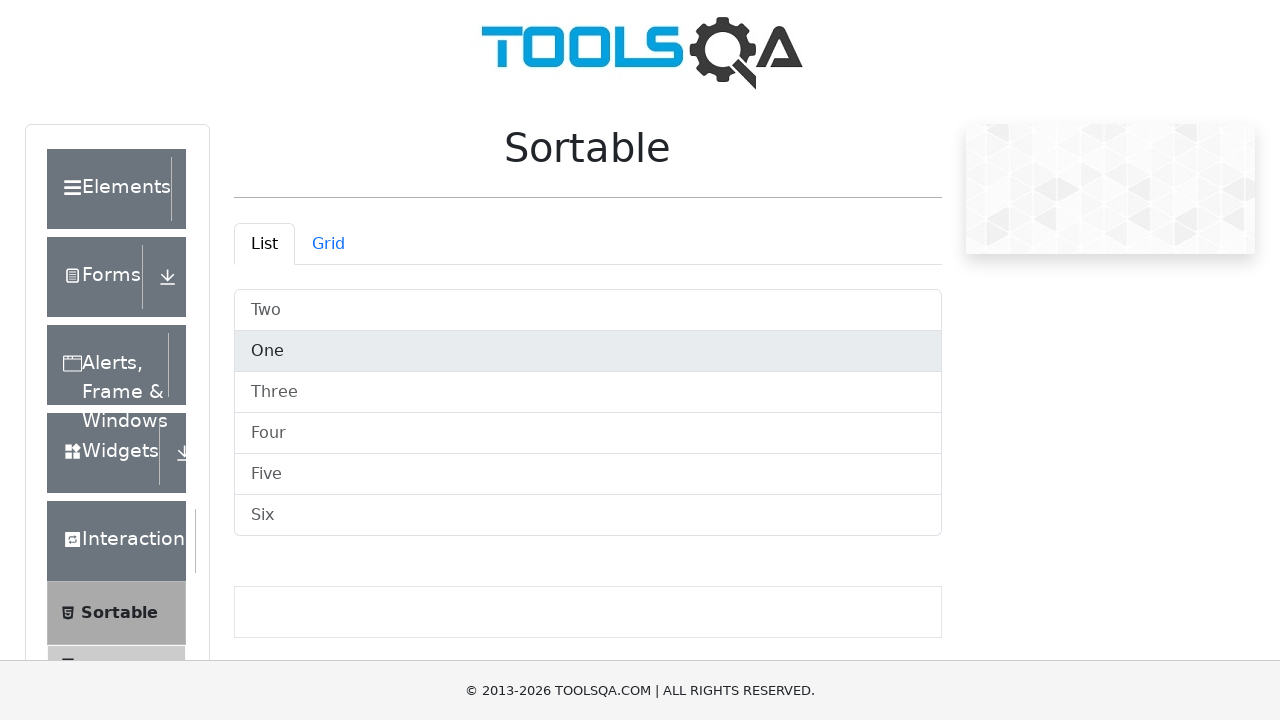

Located first list item (after second swap)
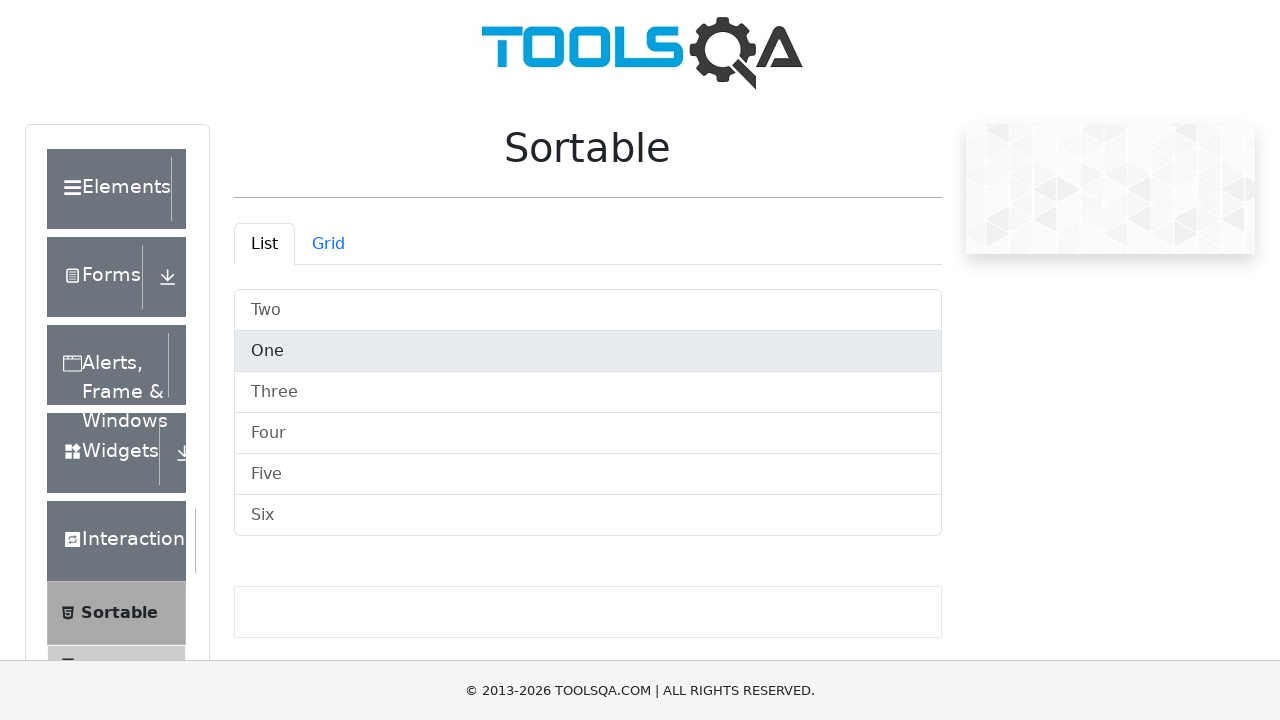

Dragged second item onto first item to swap them again at (588, 310)
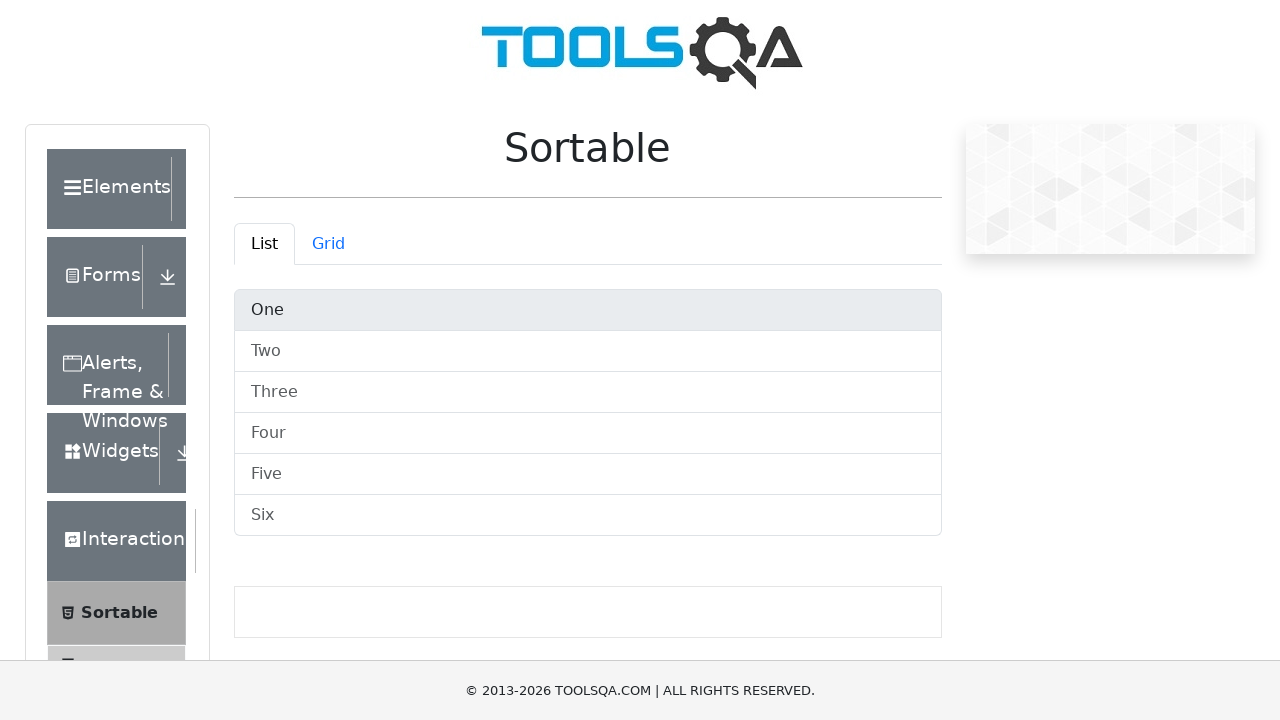

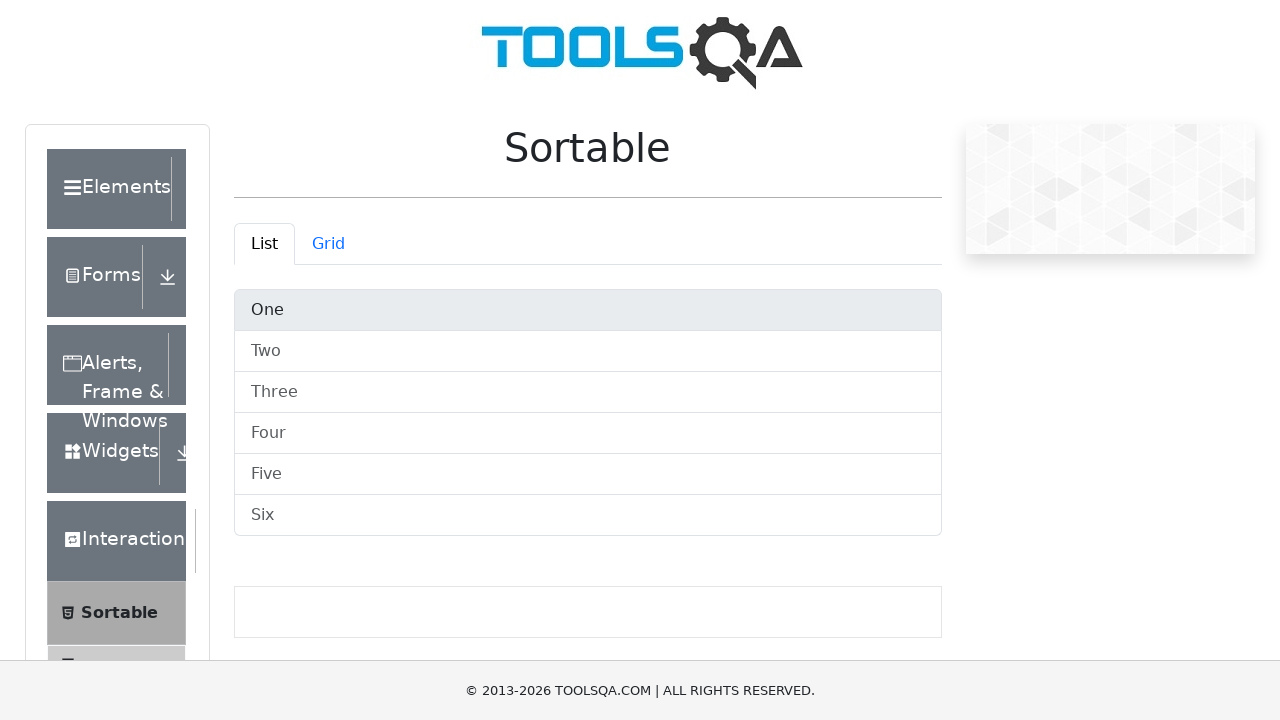